Navigates to Hepsiburada e-commerce site and verifies the page title

Starting URL: https://hepsiburada.com

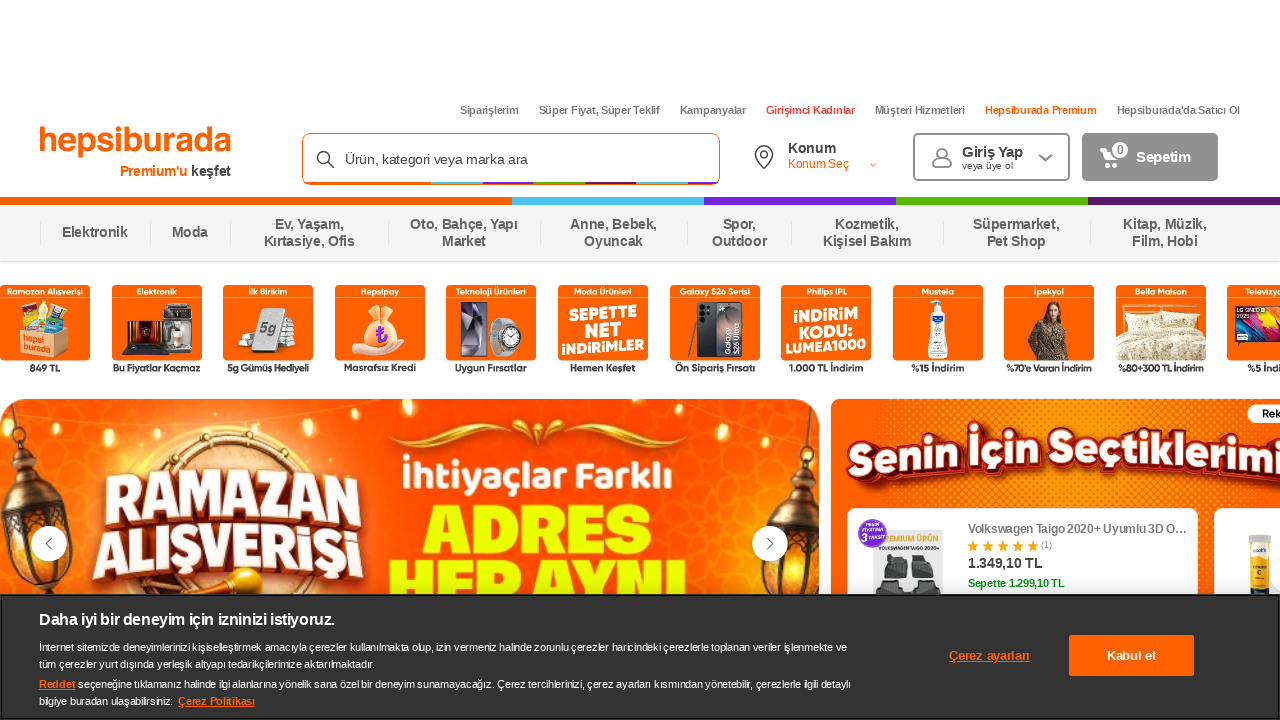

Waited for page to reach domcontentloaded state
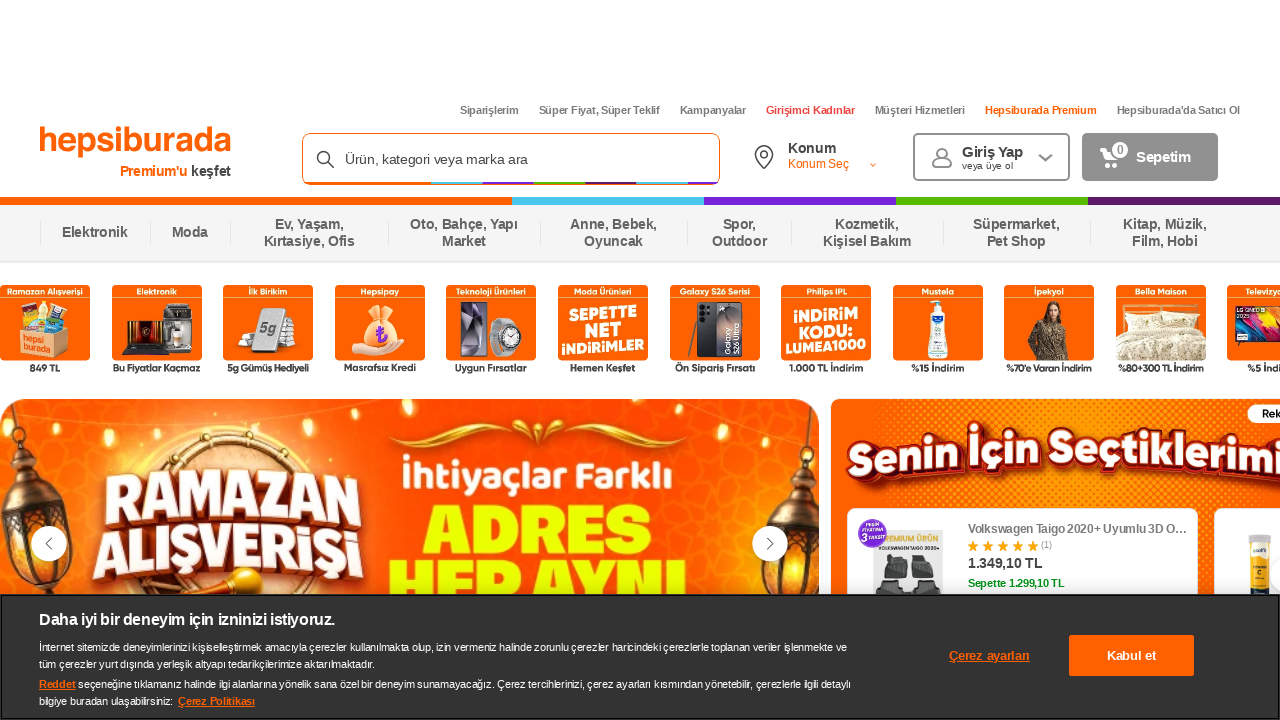

Retrieved page title
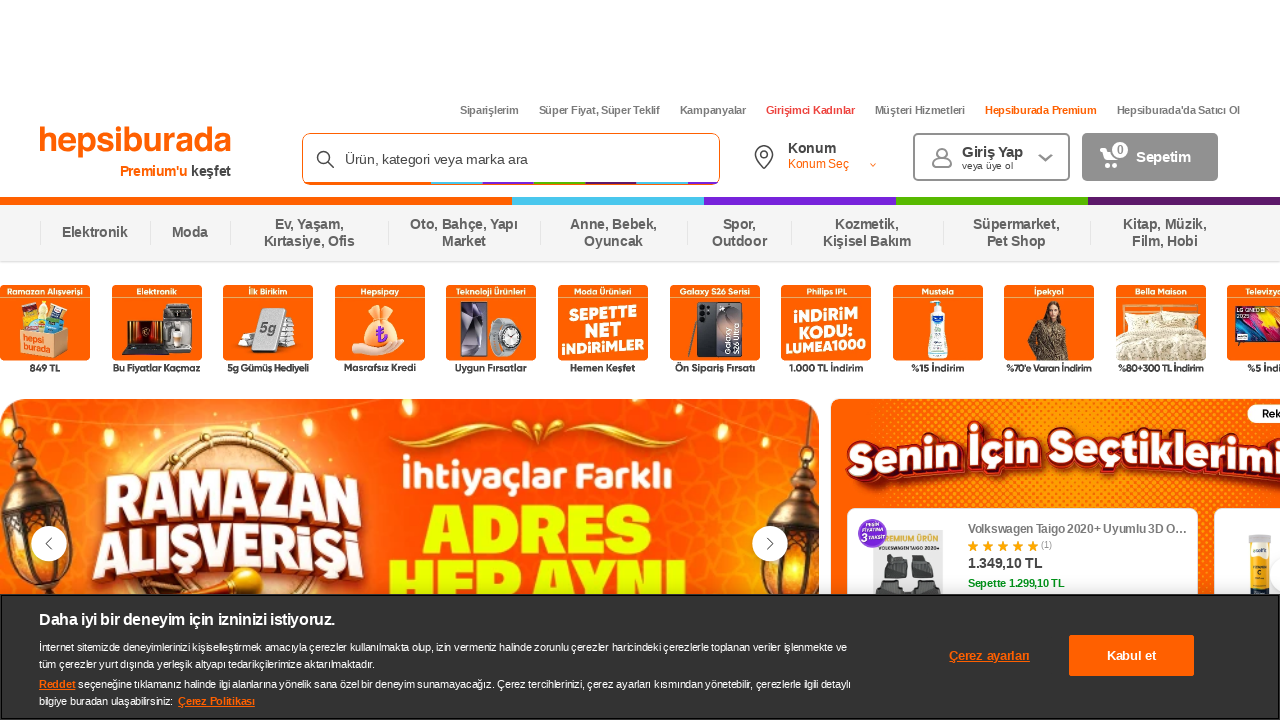

Verified page title matches expected value
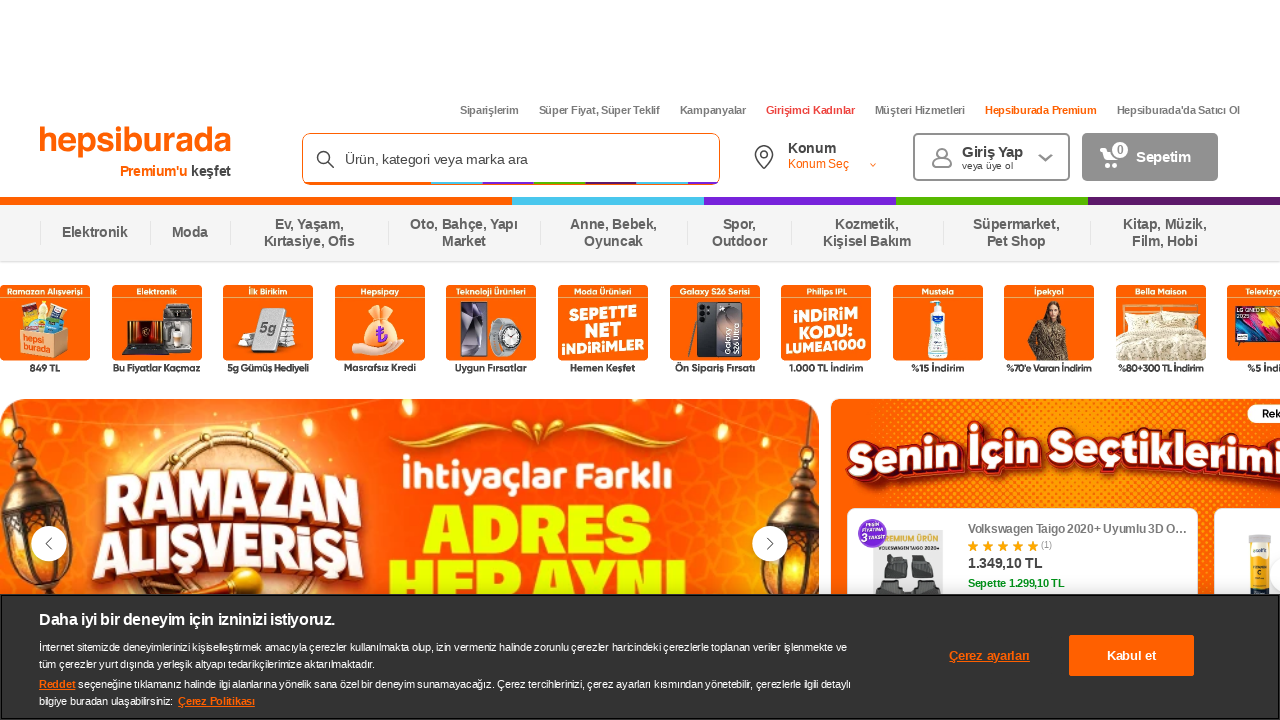

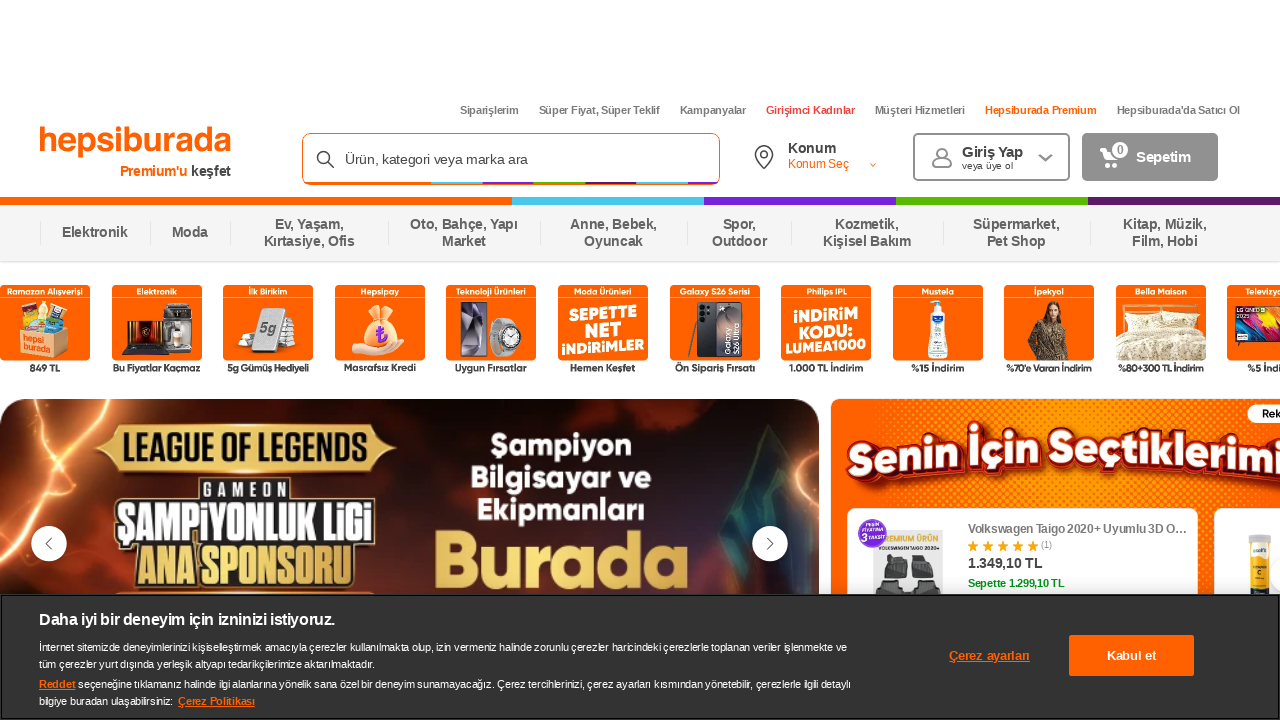